Tests checkbox interaction by clicking on a checkbox element in a form

Starting URL: https://the-internet.herokuapp.com/checkboxes

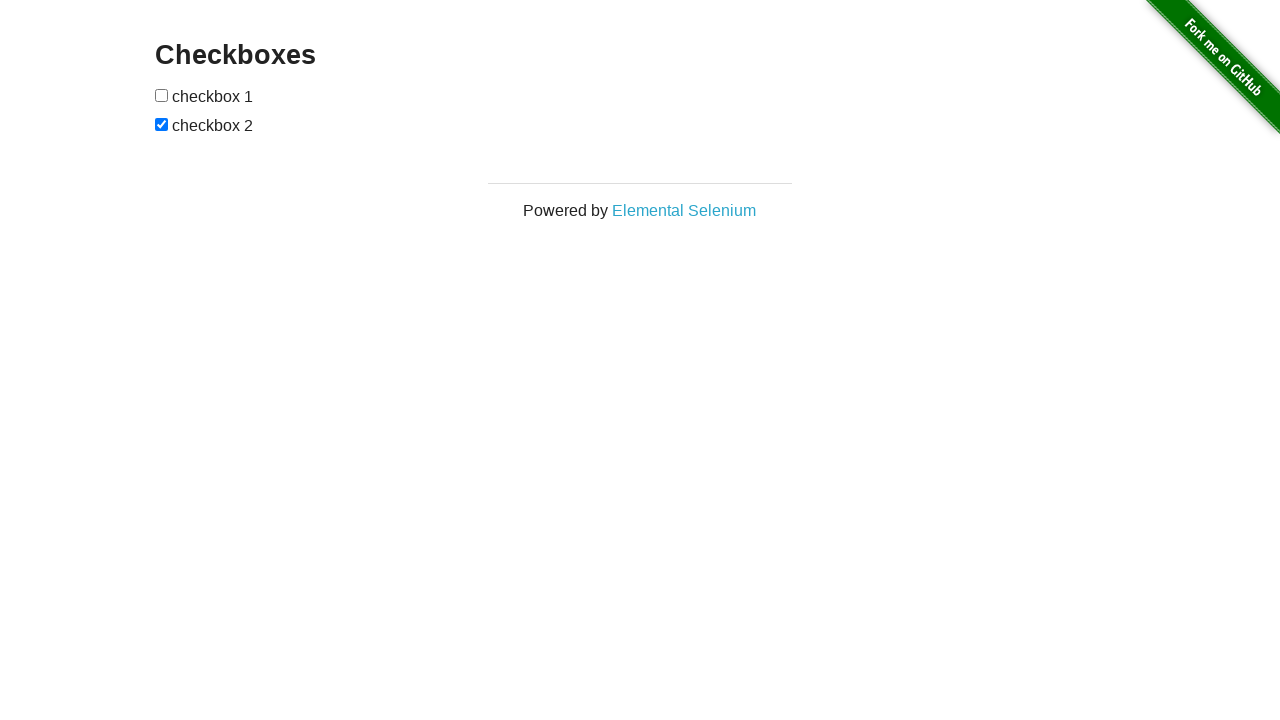

Located the checkboxes form element
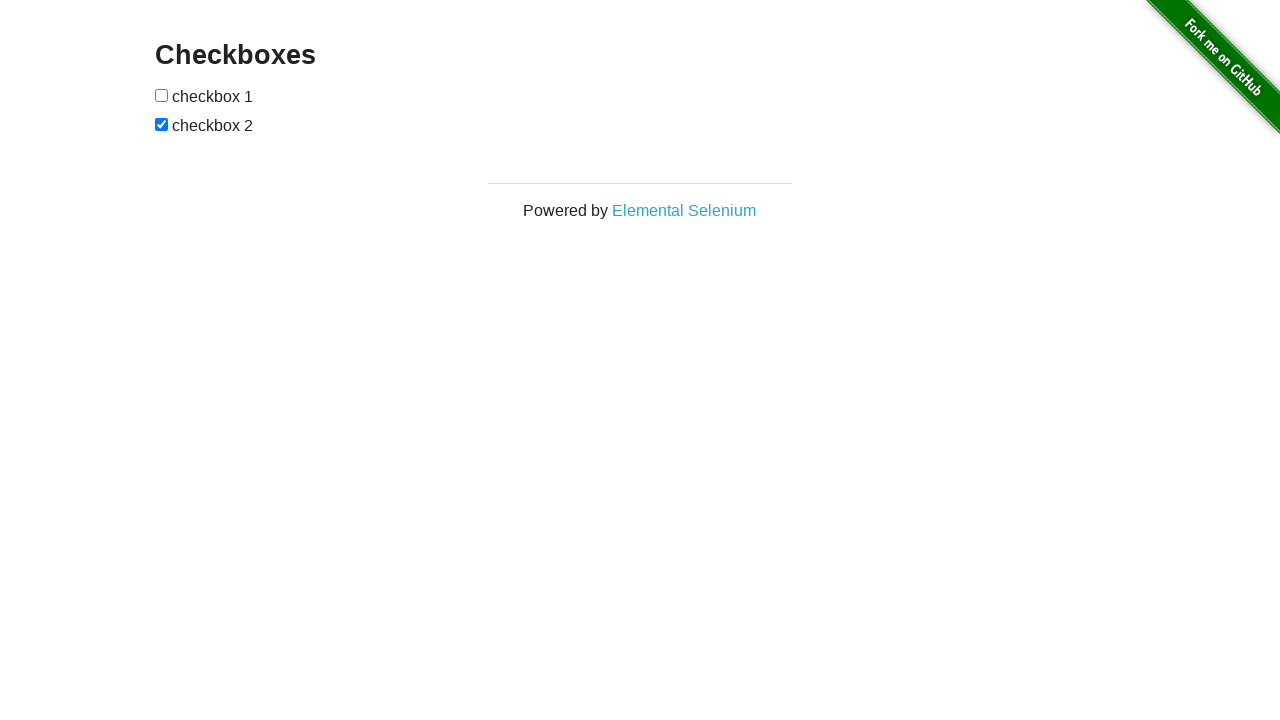

Clicked the first checkbox in the form at (162, 95) on form#checkboxes input[type='checkbox'] >> nth=0
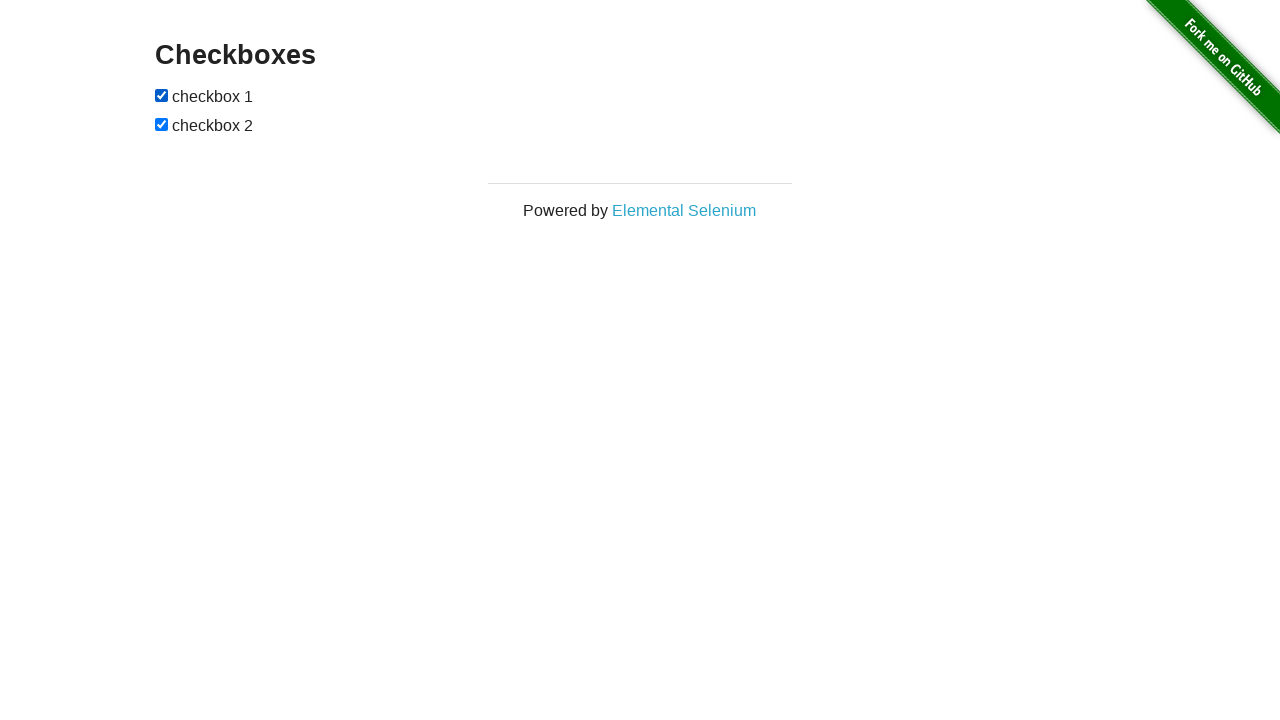

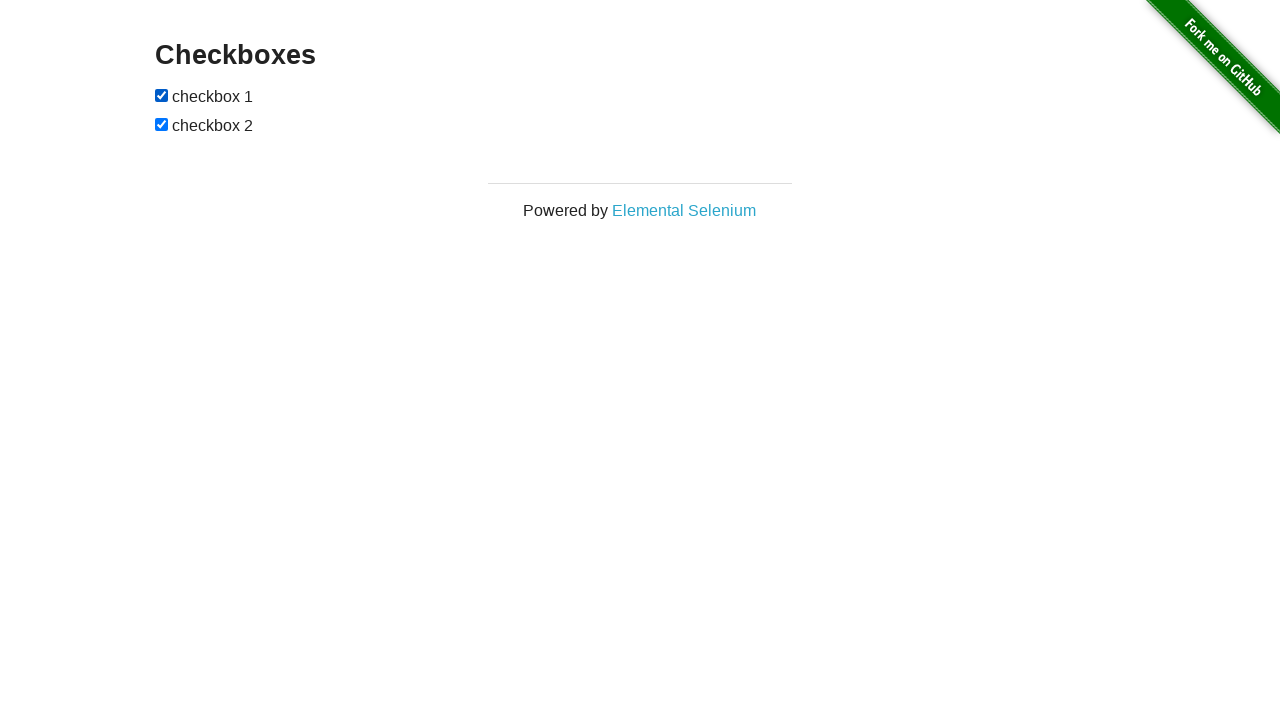